Tests clicking on user profile links that appear on hover and verifies navigation to user profile pages

Starting URL: https://the-internet.herokuapp.com/hovers

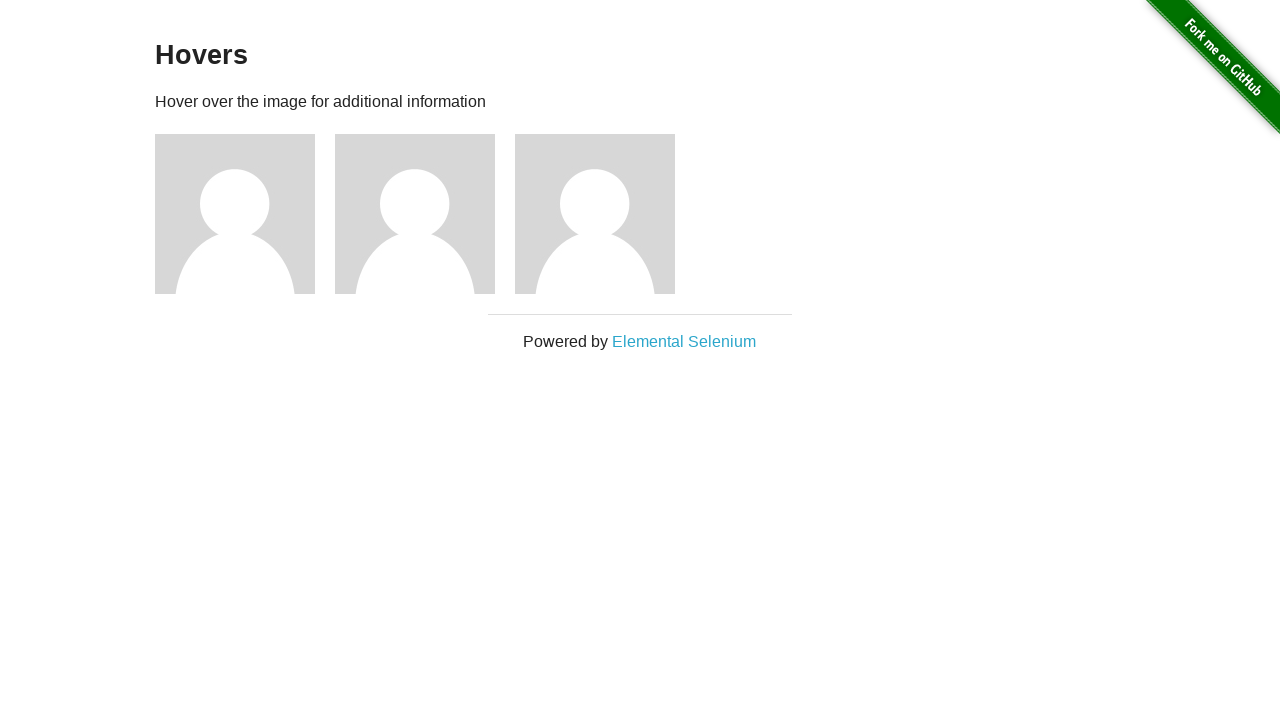

Hovered over first user image to reveal profile link at (235, 214) on .figure:nth-child(3) img
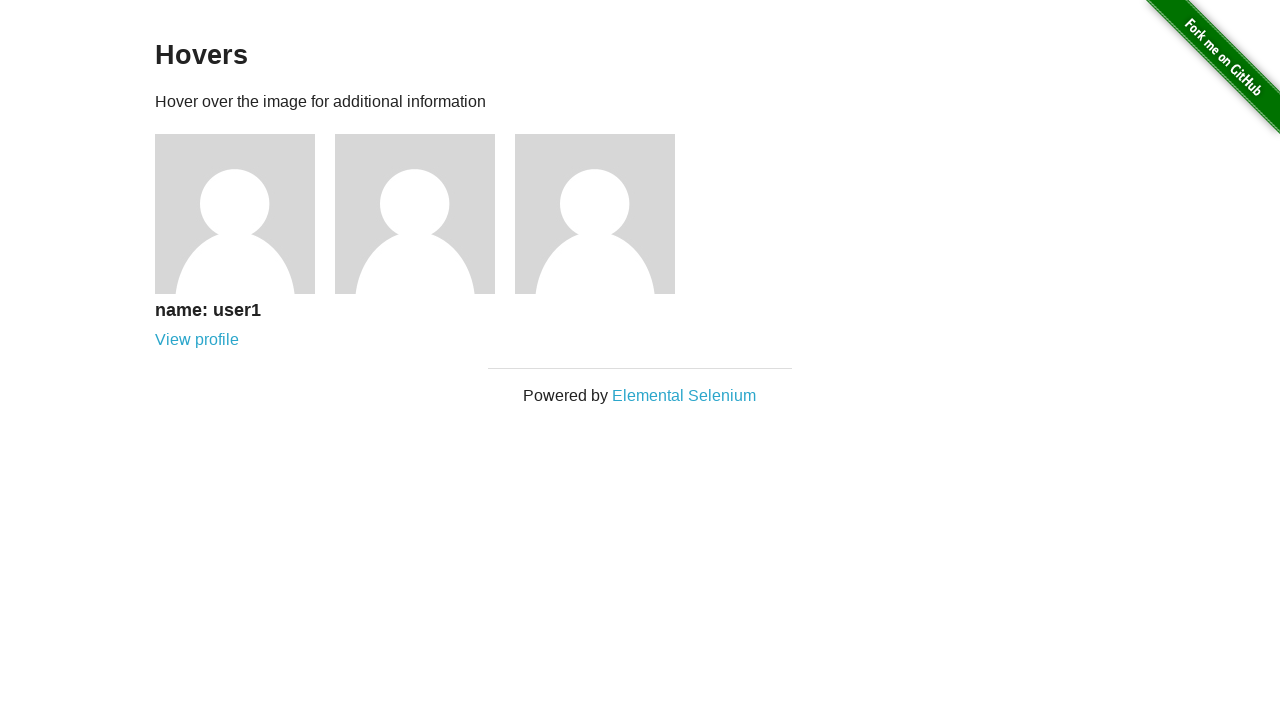

Profile caption appeared on first image
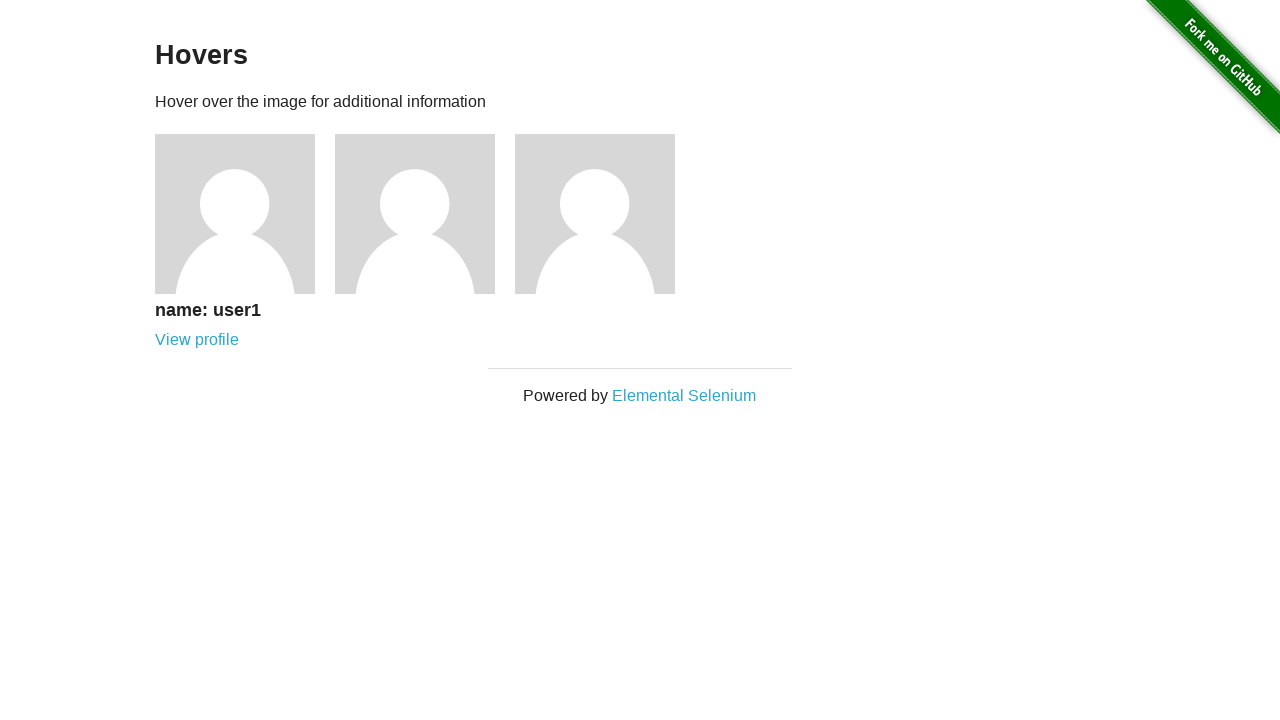

Clicked on first user's profile link at (197, 340) on .figure:nth-child(3) .figcaption a
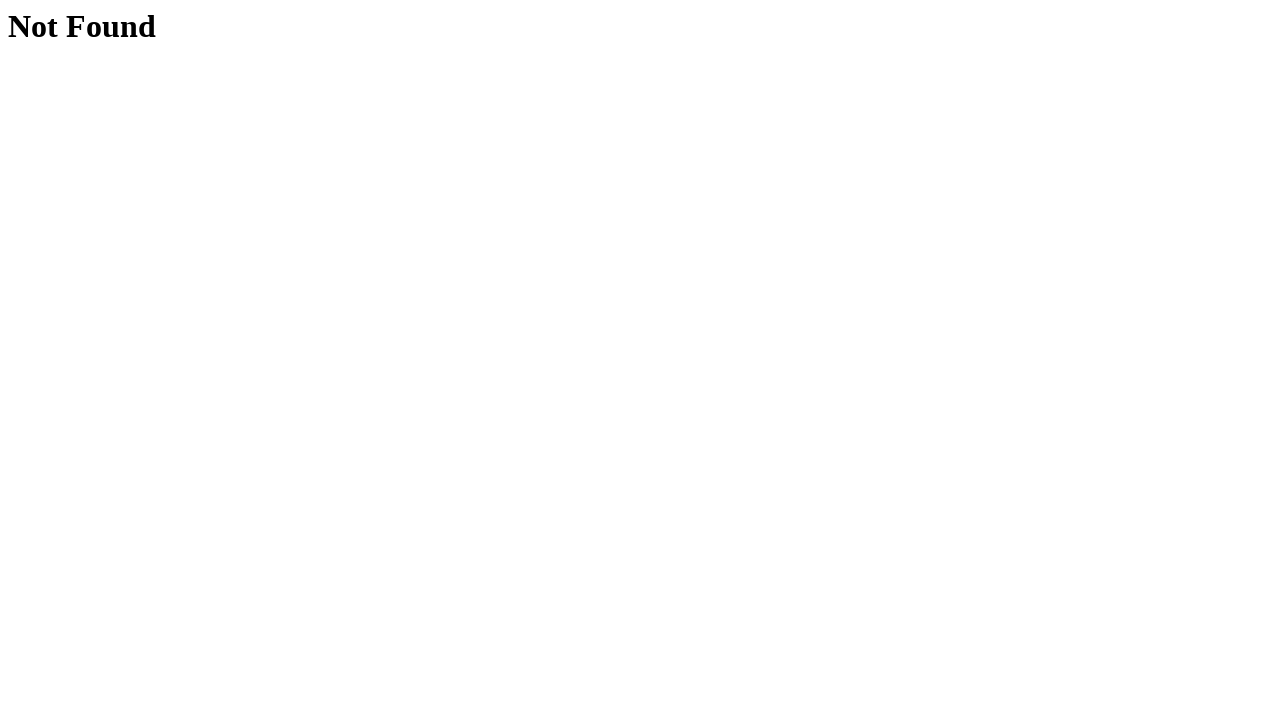

Navigated to first user's profile page
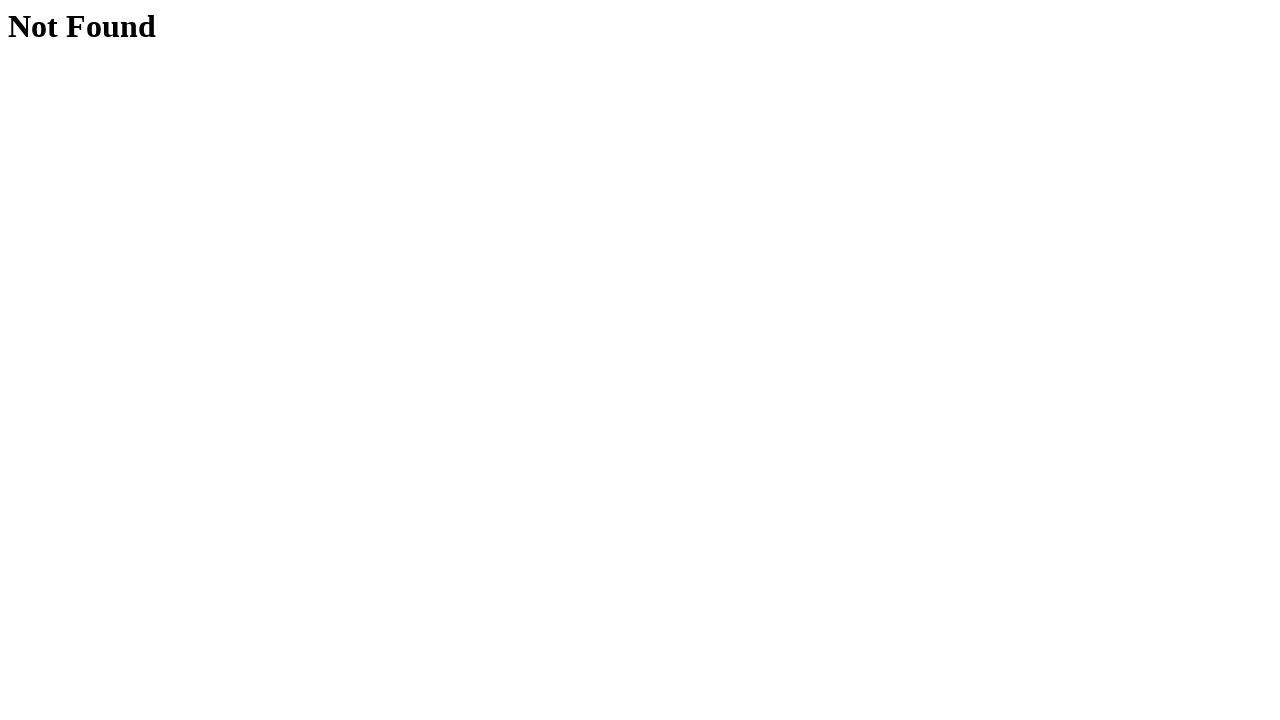

Verified URL contains /users/ path
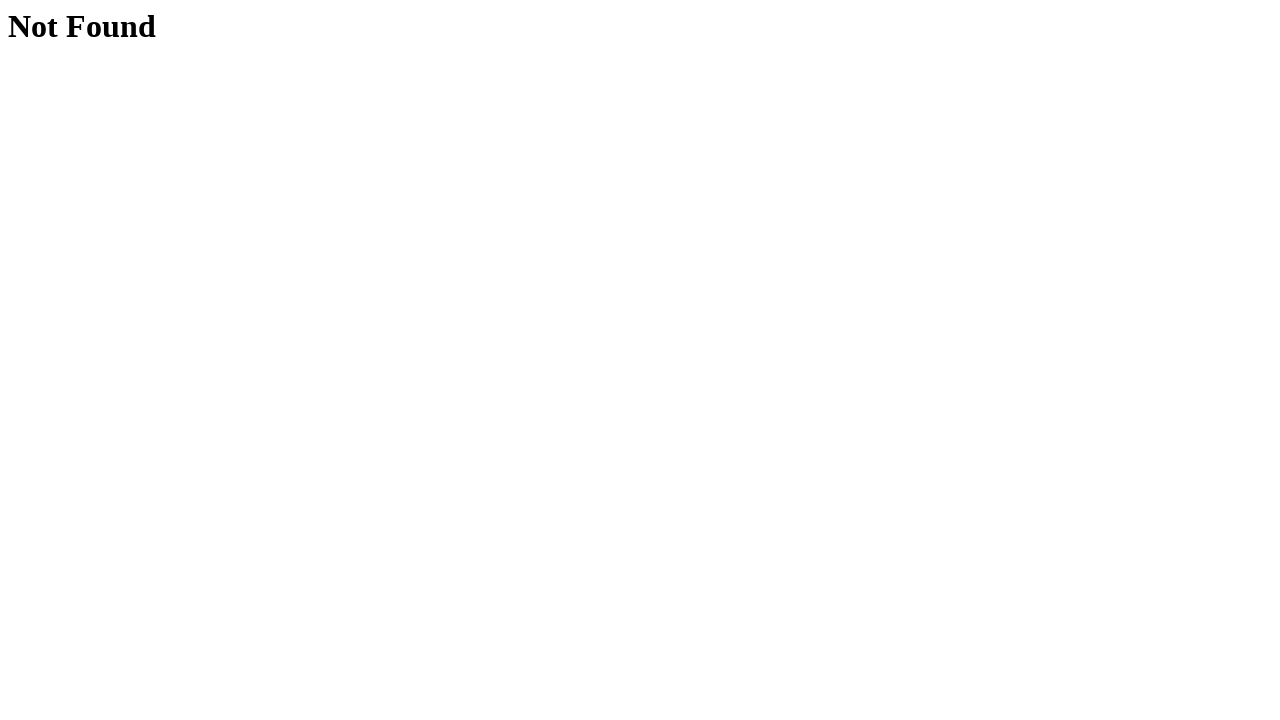

Navigated back to hovers page
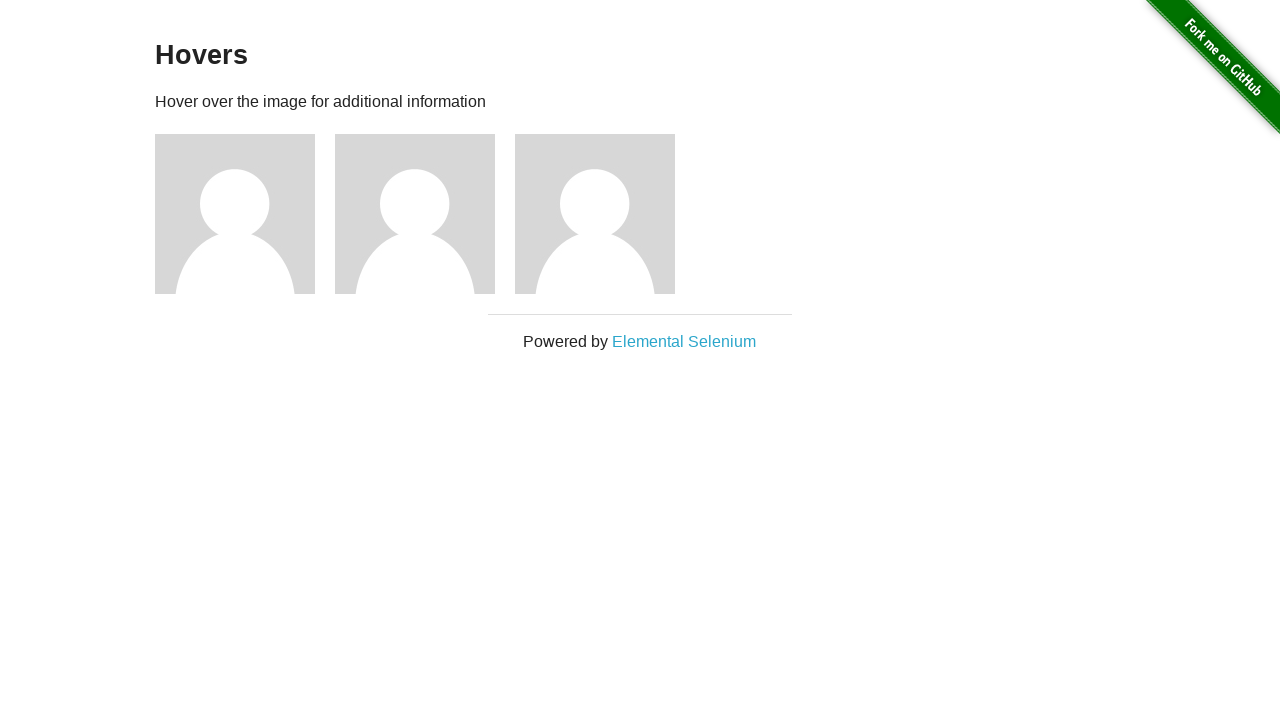

Hovered over second user image to reveal profile link at (415, 214) on .figure:nth-child(4) img
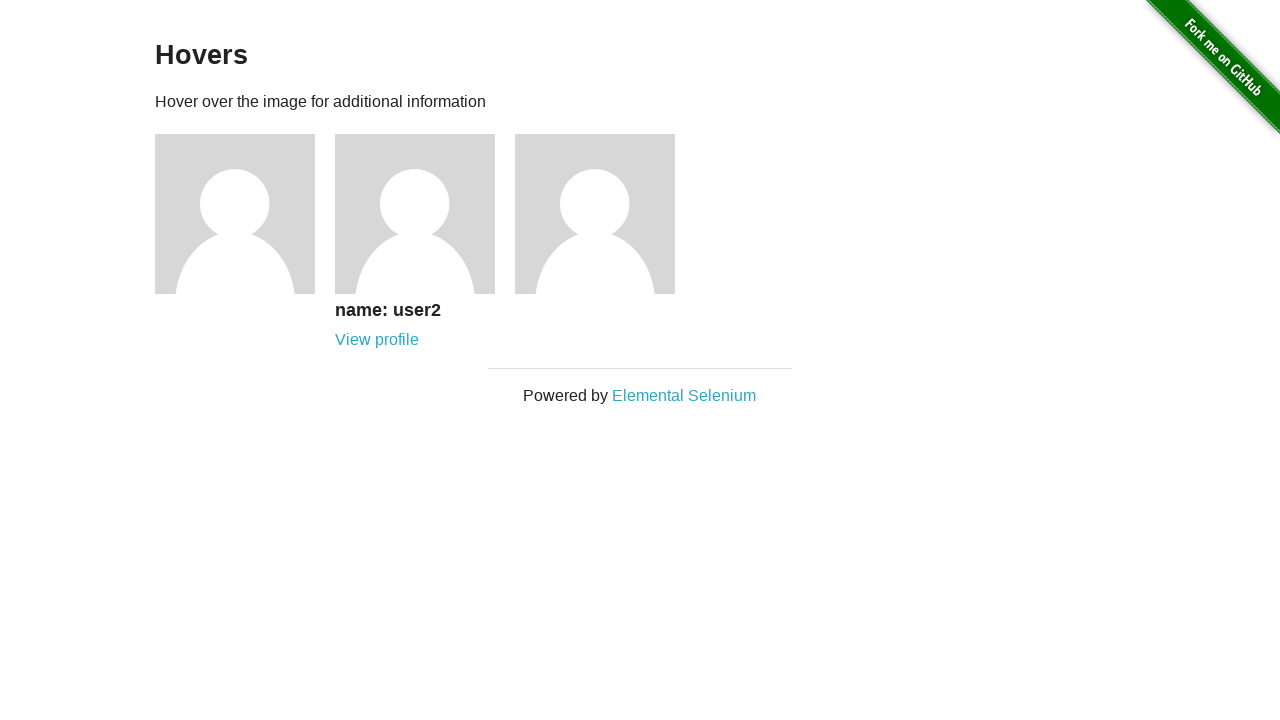

Profile caption appeared on second image
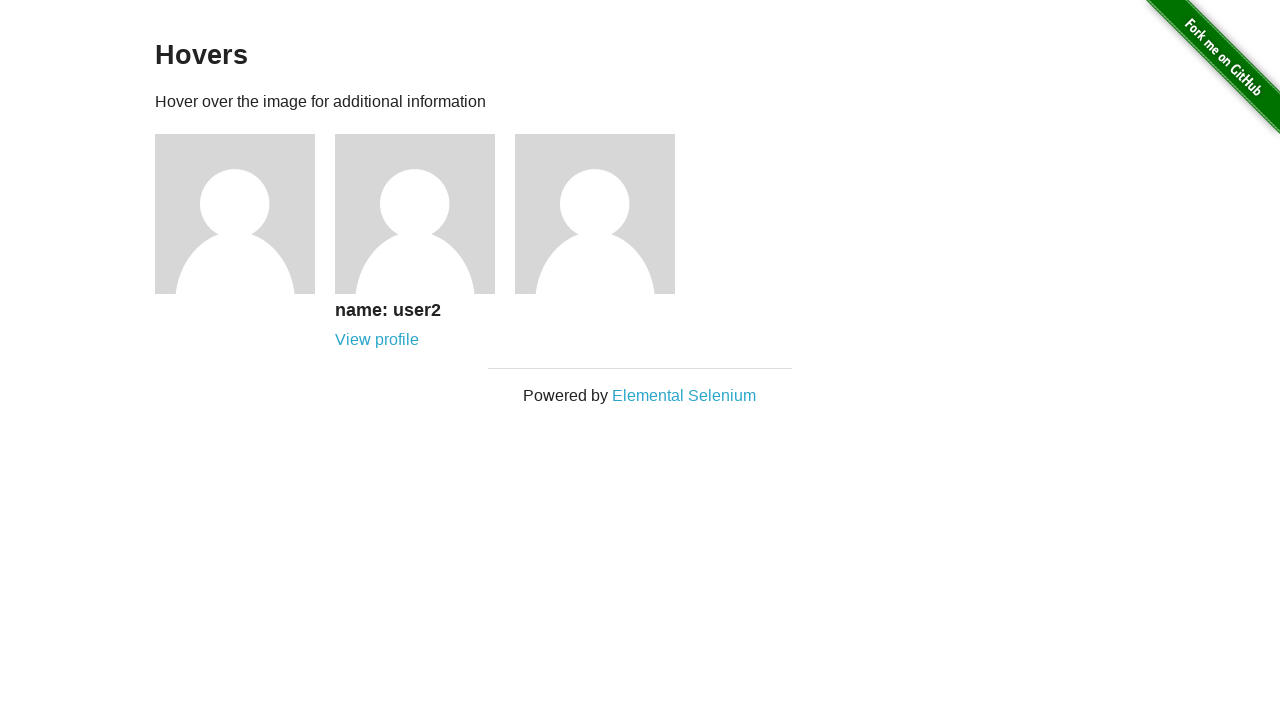

Clicked on second user's profile link at (377, 340) on .figure:nth-child(4) .figcaption a
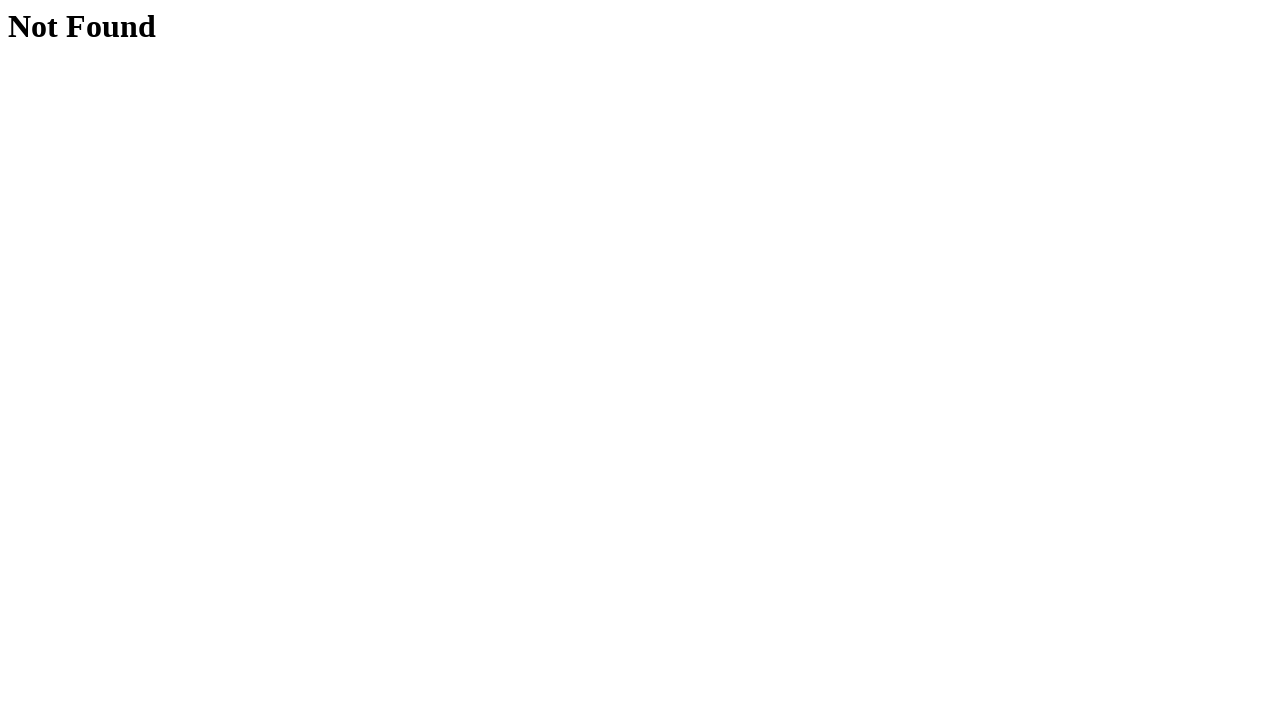

Navigated to second user's profile page
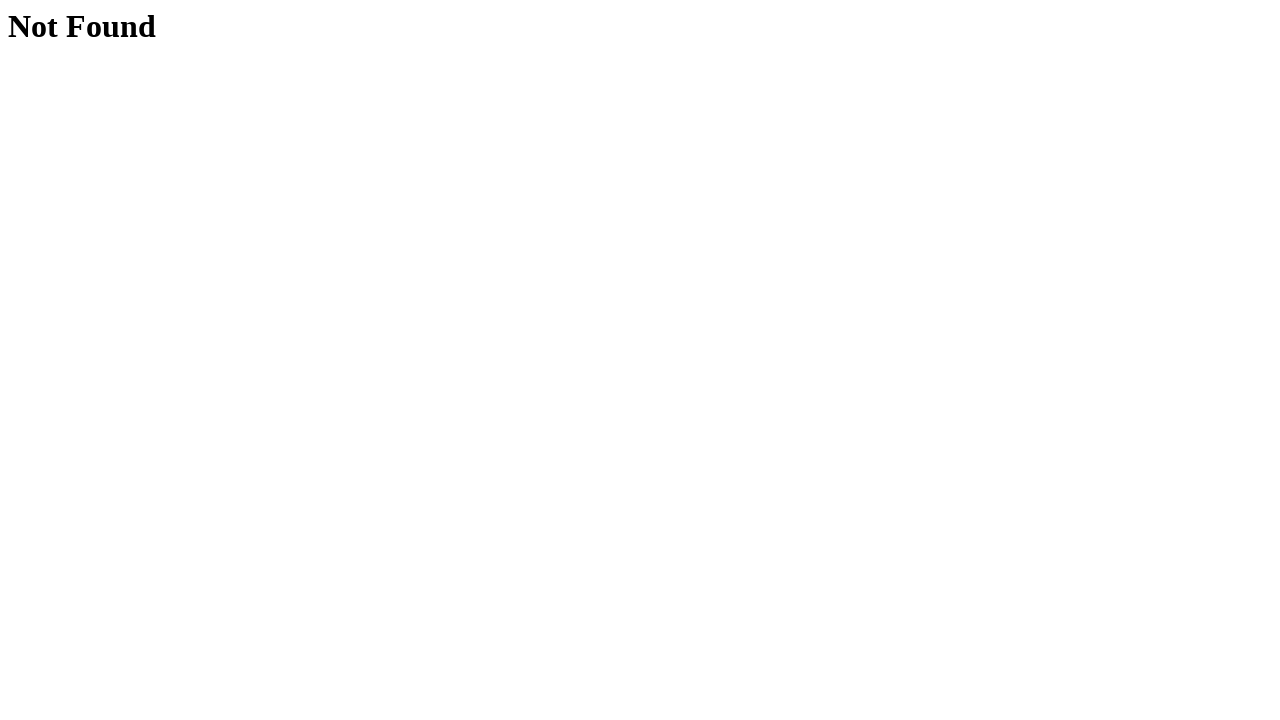

Verified URL contains /users/ path for second profile
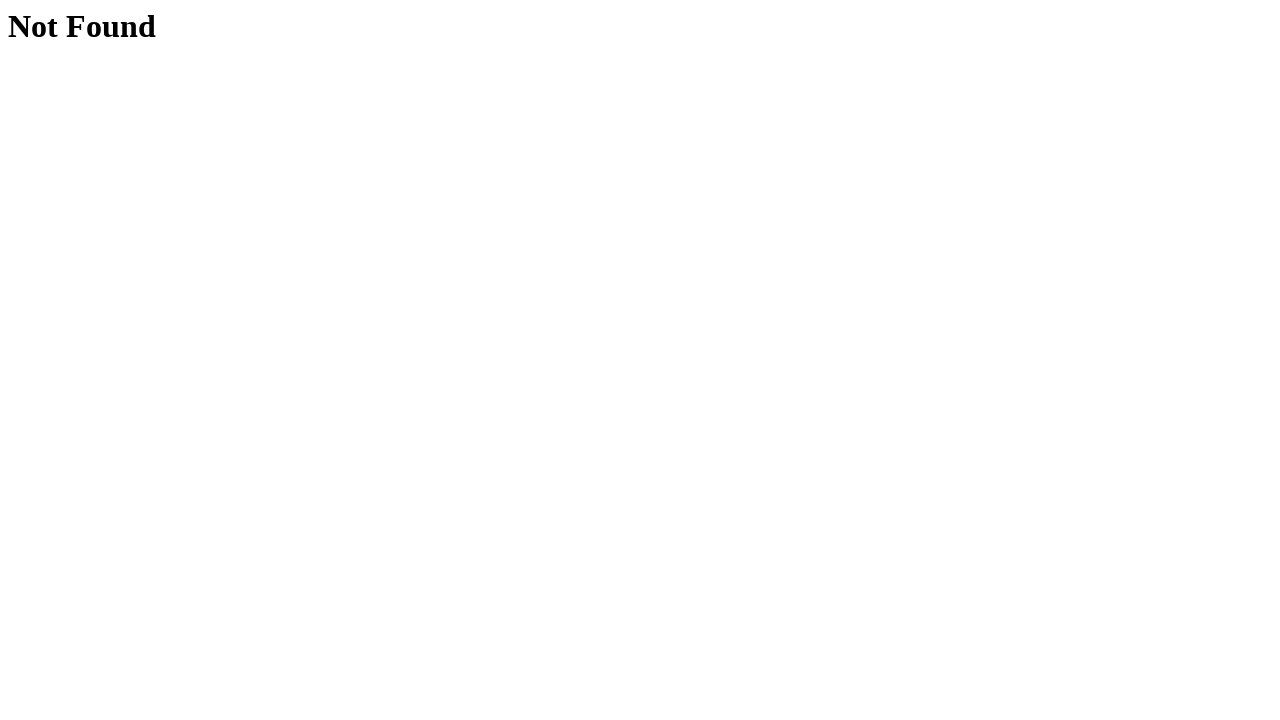

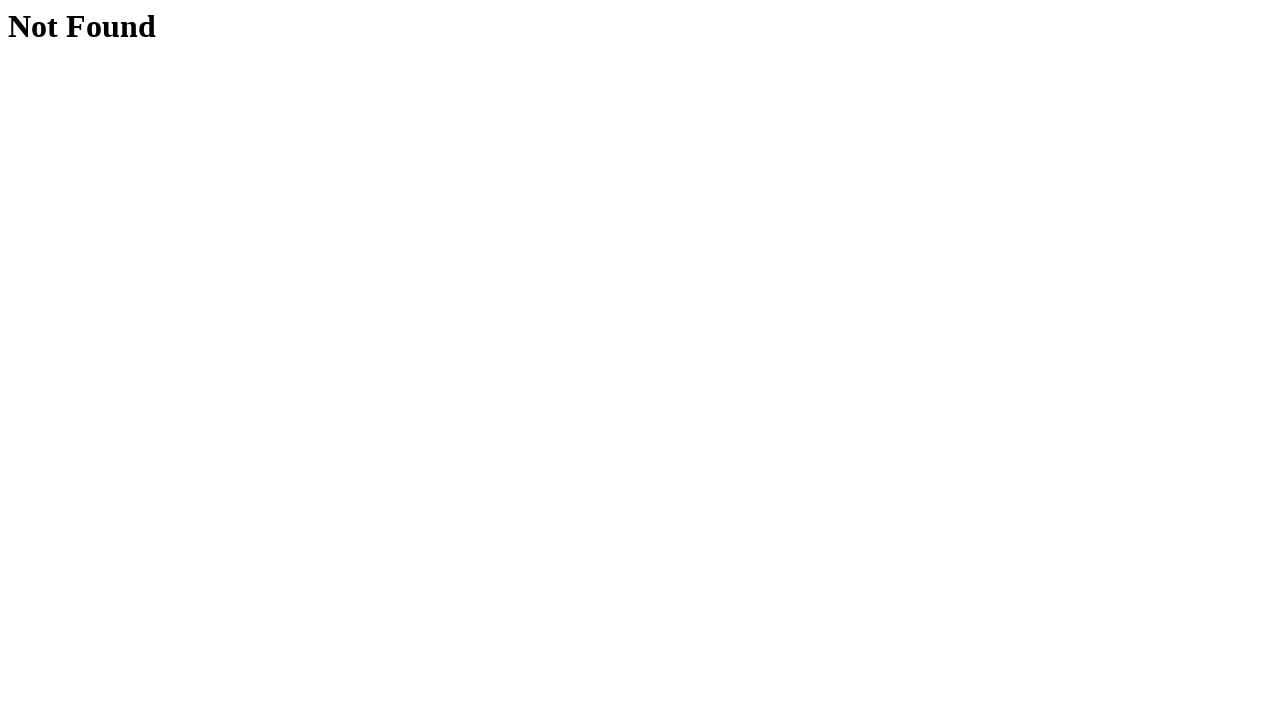